Tests dropdown selection by iterating through all options and clicking on the one that matches "Option 1", then verifies the selection was made correctly.

Starting URL: https://the-internet.herokuapp.com/dropdown

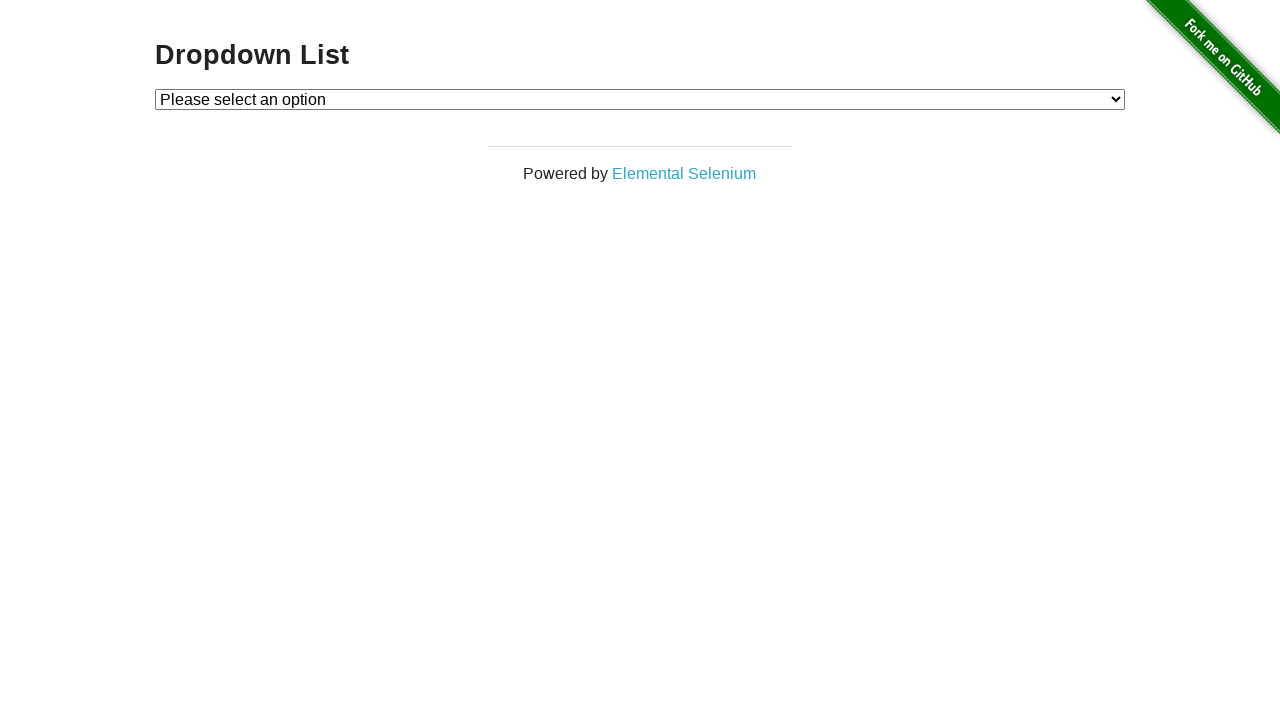

Waited for dropdown element to be available
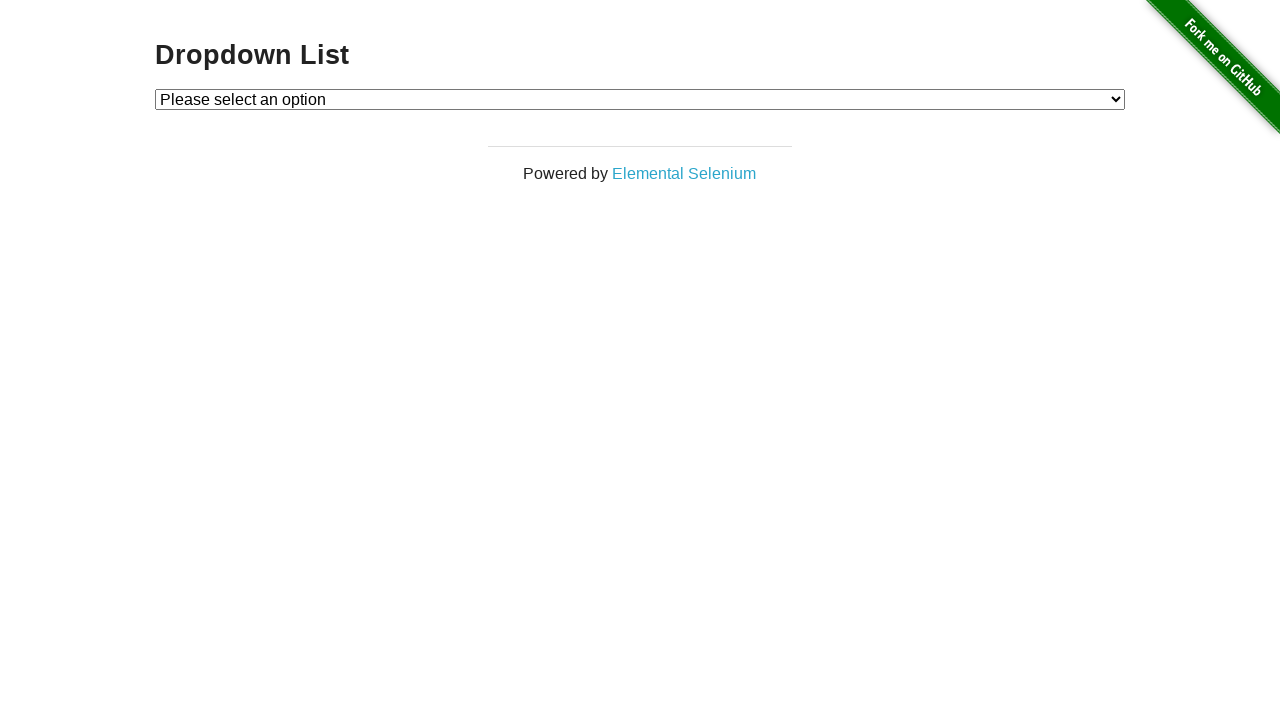

Selected 'Option 1' from dropdown on #dropdown
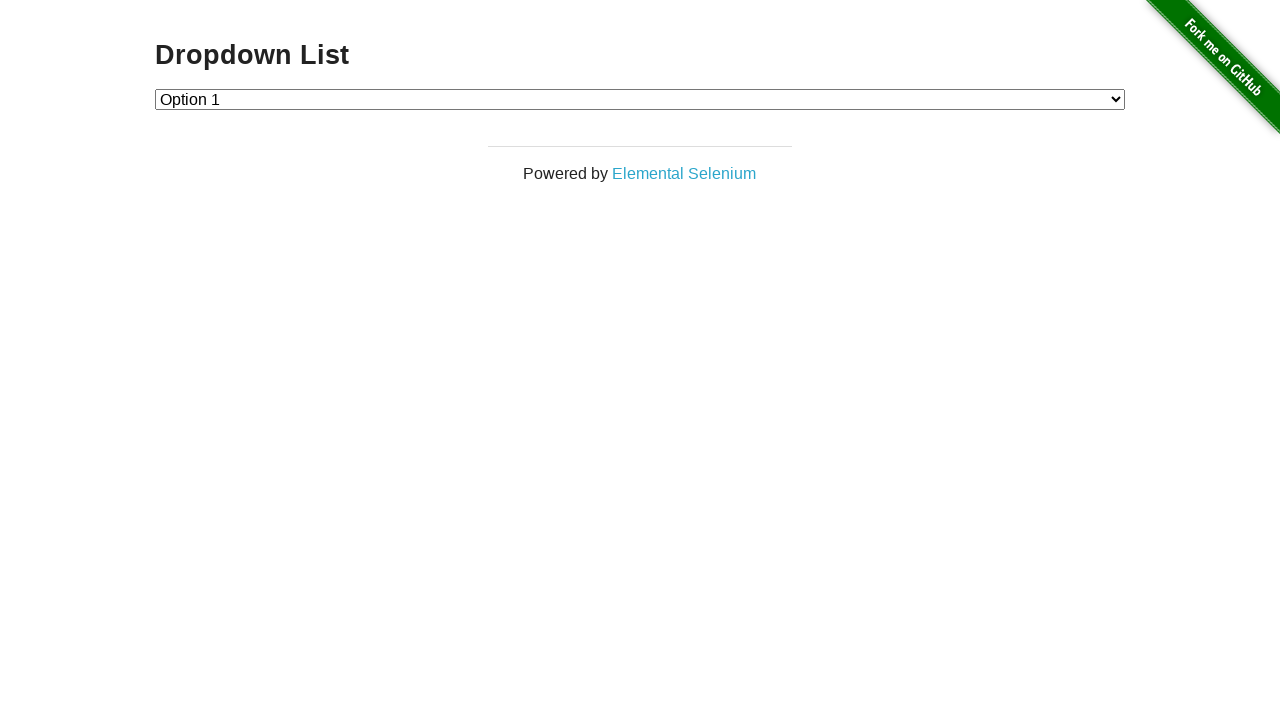

Retrieved selected dropdown value
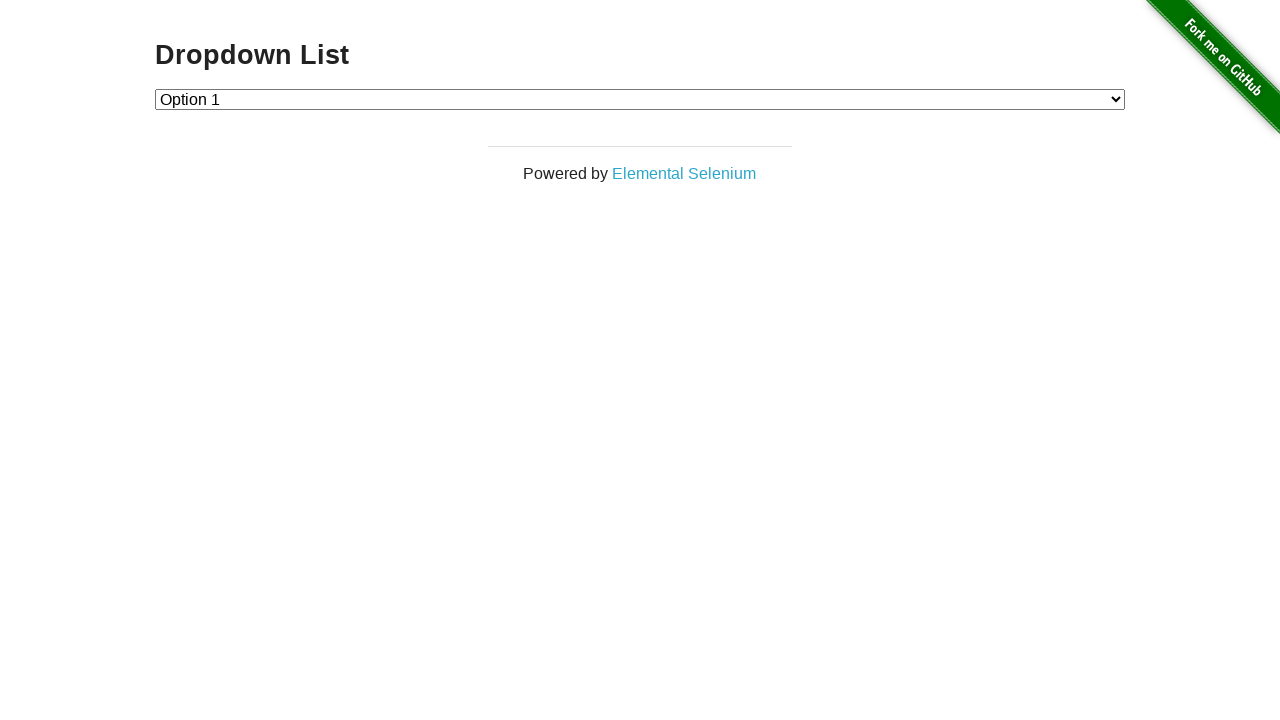

Verified dropdown selection is 'Option 1' (value: '1')
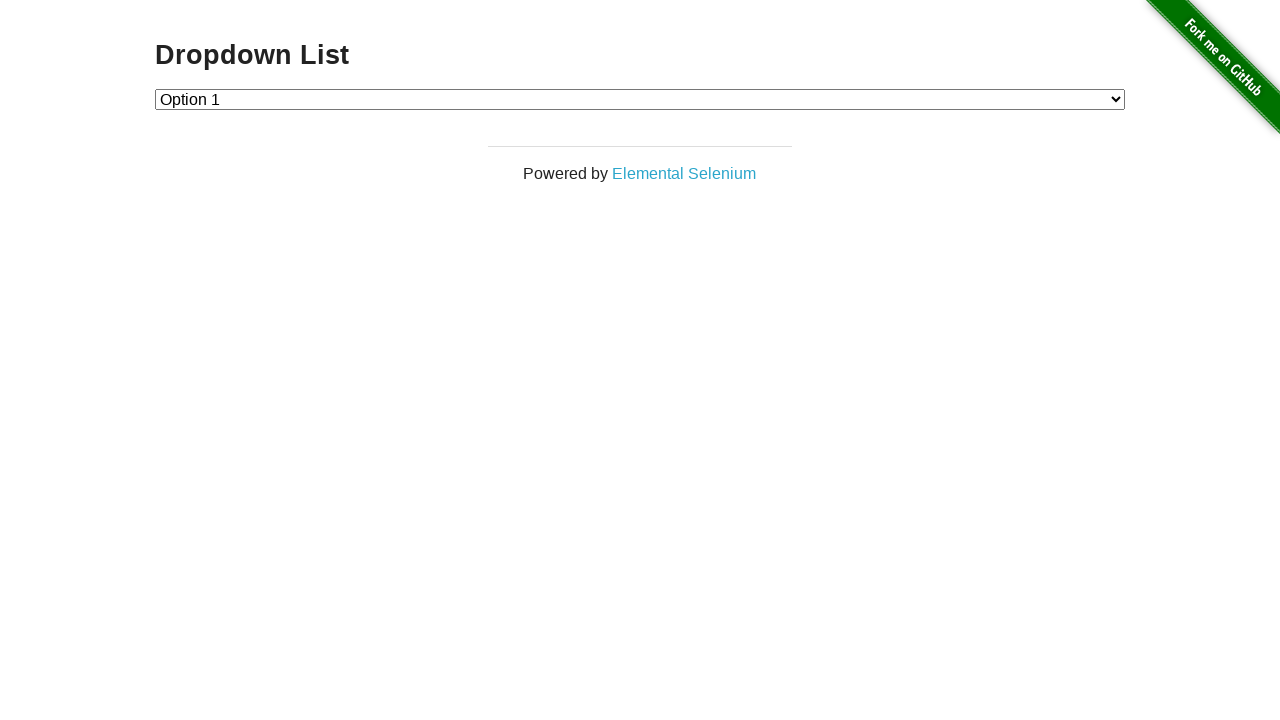

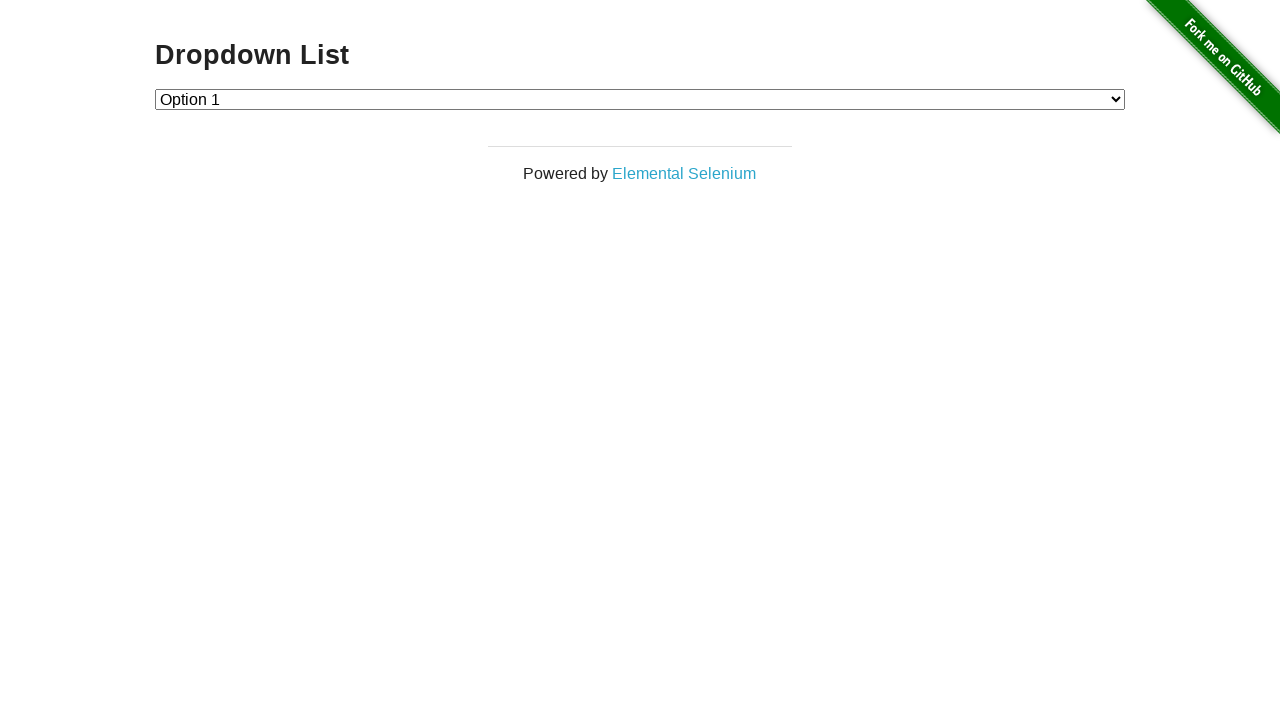